Tests entry ad modal functionality by waiting for it to appear and then closing it

Starting URL: https://the-internet.herokuapp.com/entry_ad

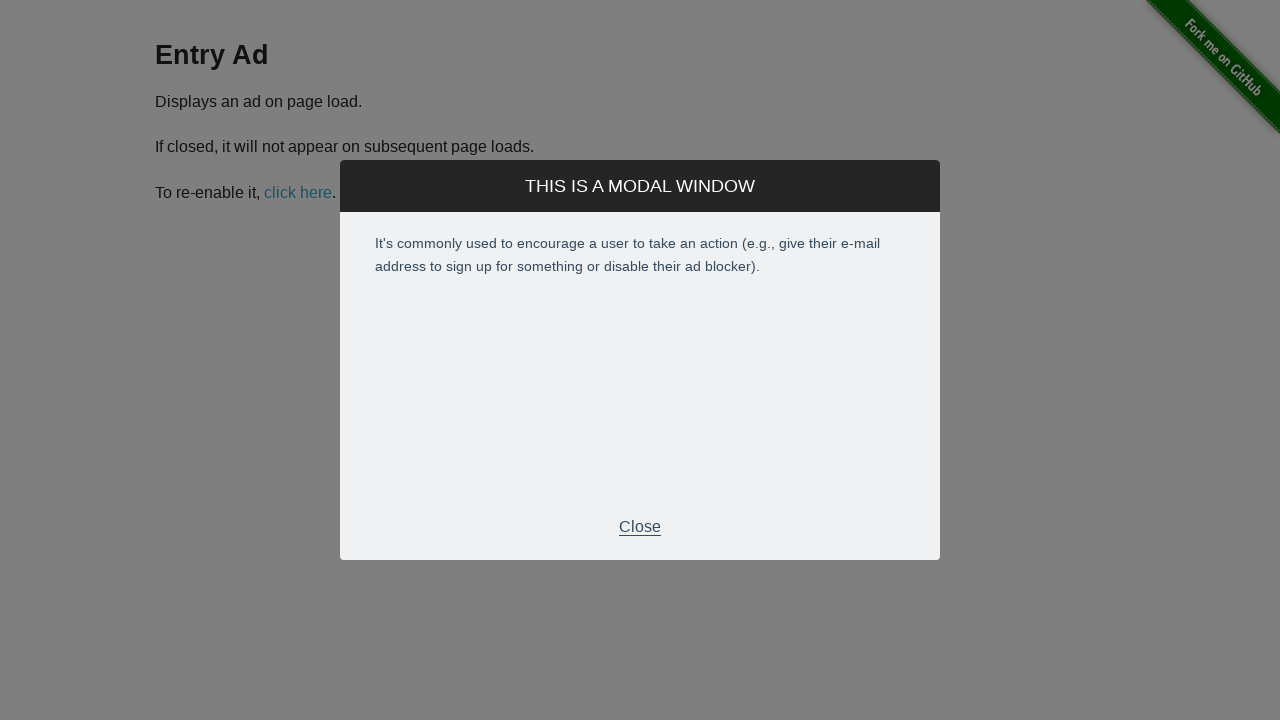

Entry ad modal appeared and became visible
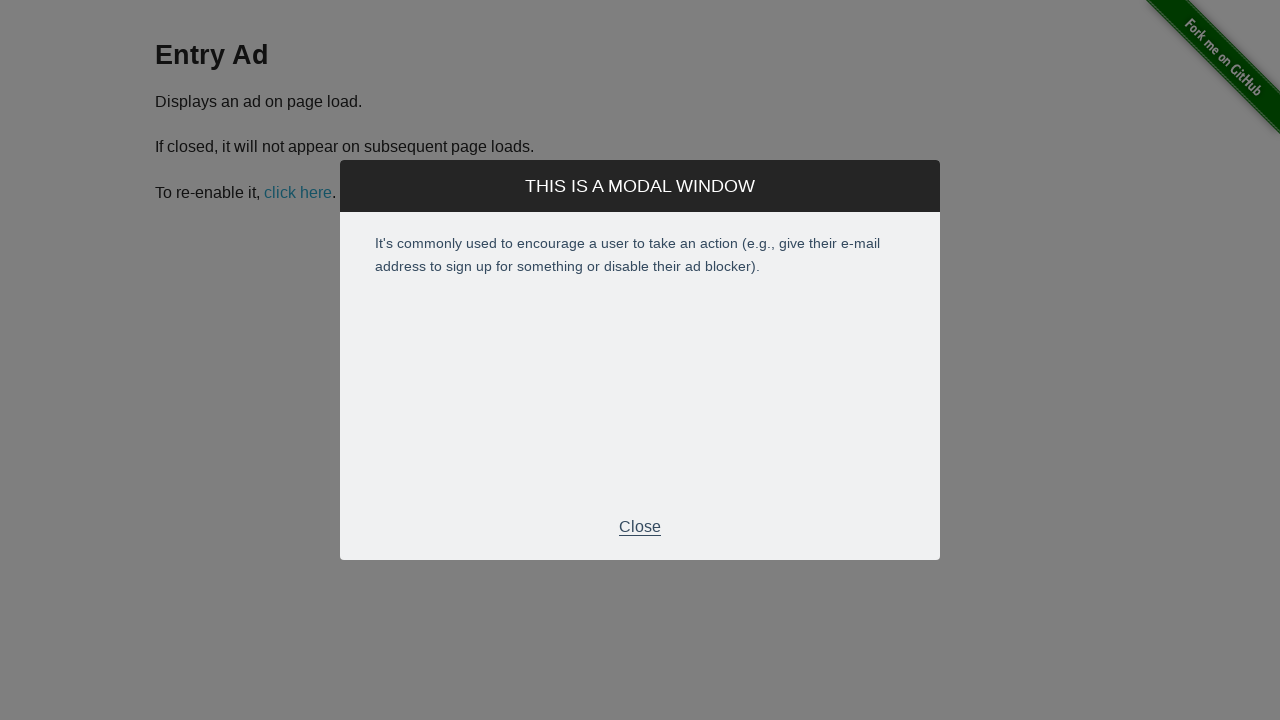

Clicked modal footer close button at (640, 527) on .modal-footer p
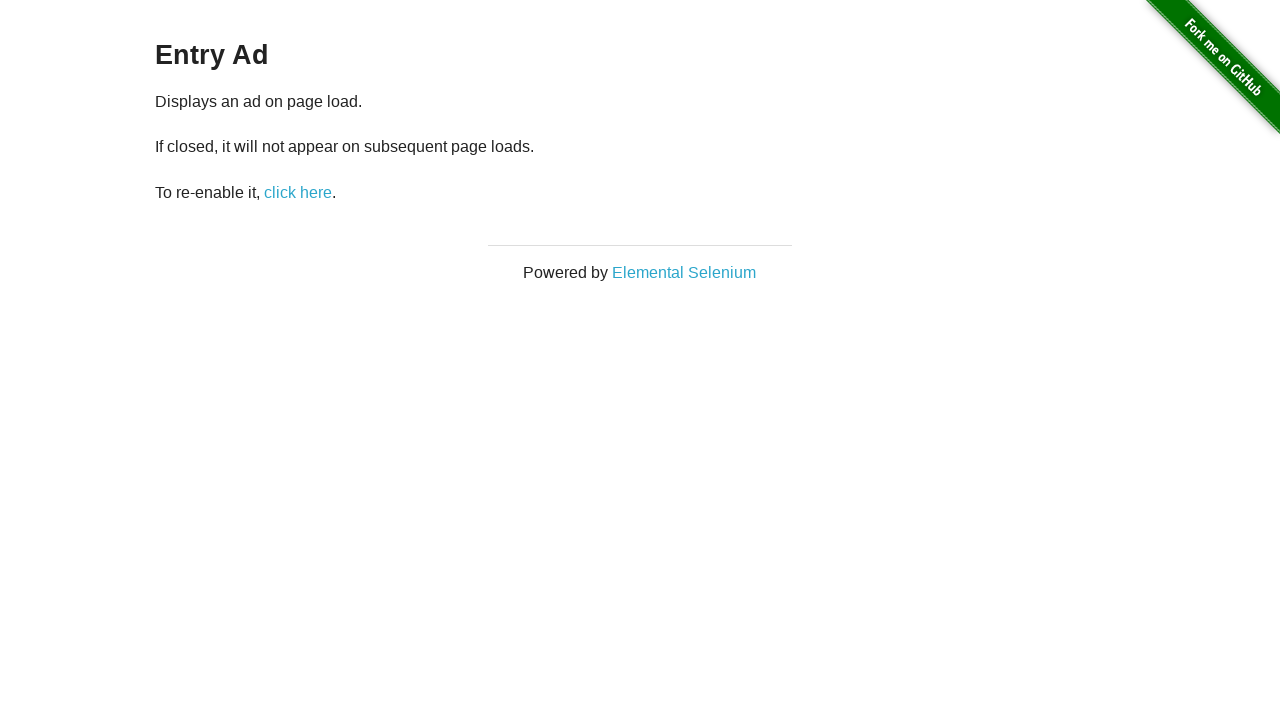

Entry ad modal closed and became hidden
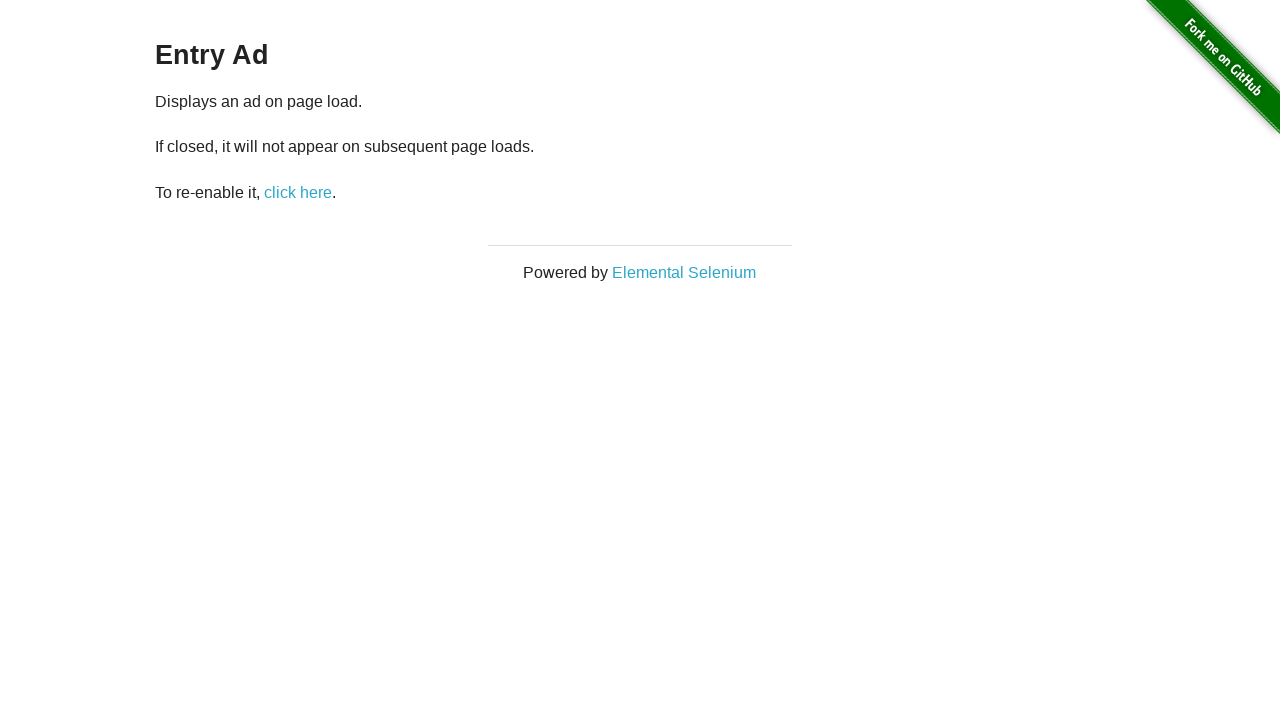

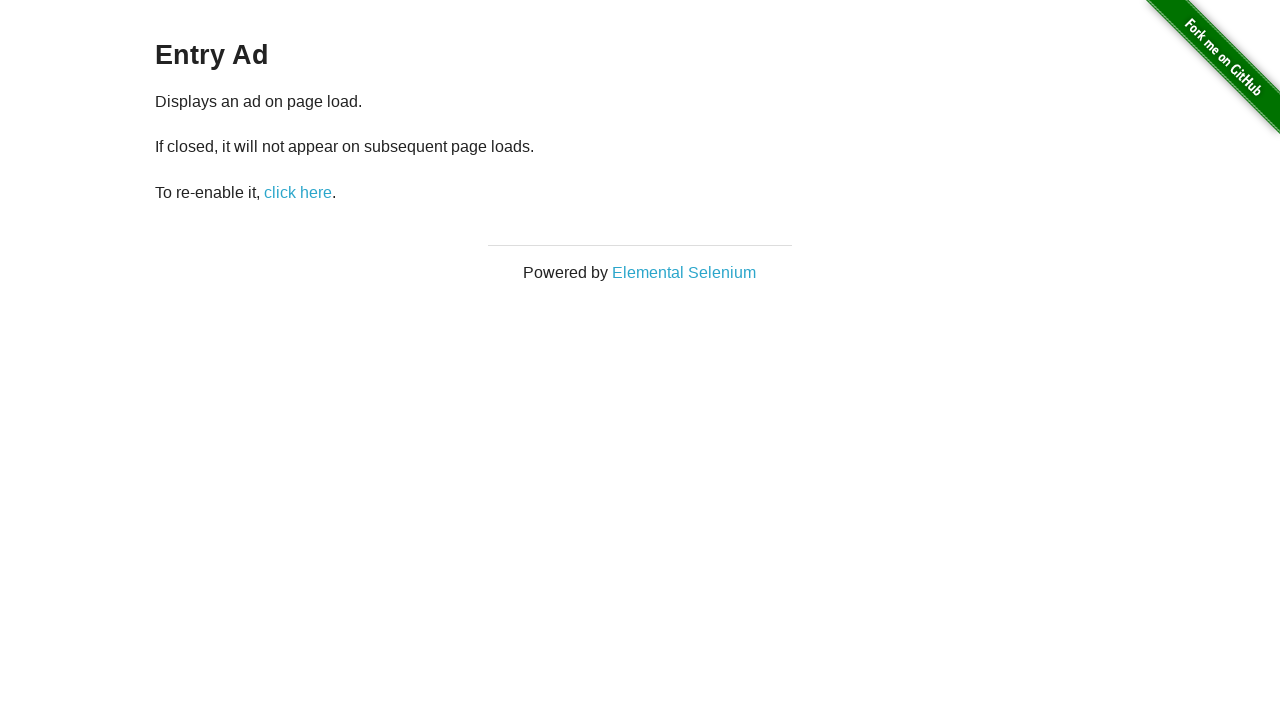